Navigates to HBO website and clicks on the MOVIES navigation link

Starting URL: https://www.hbo.com/

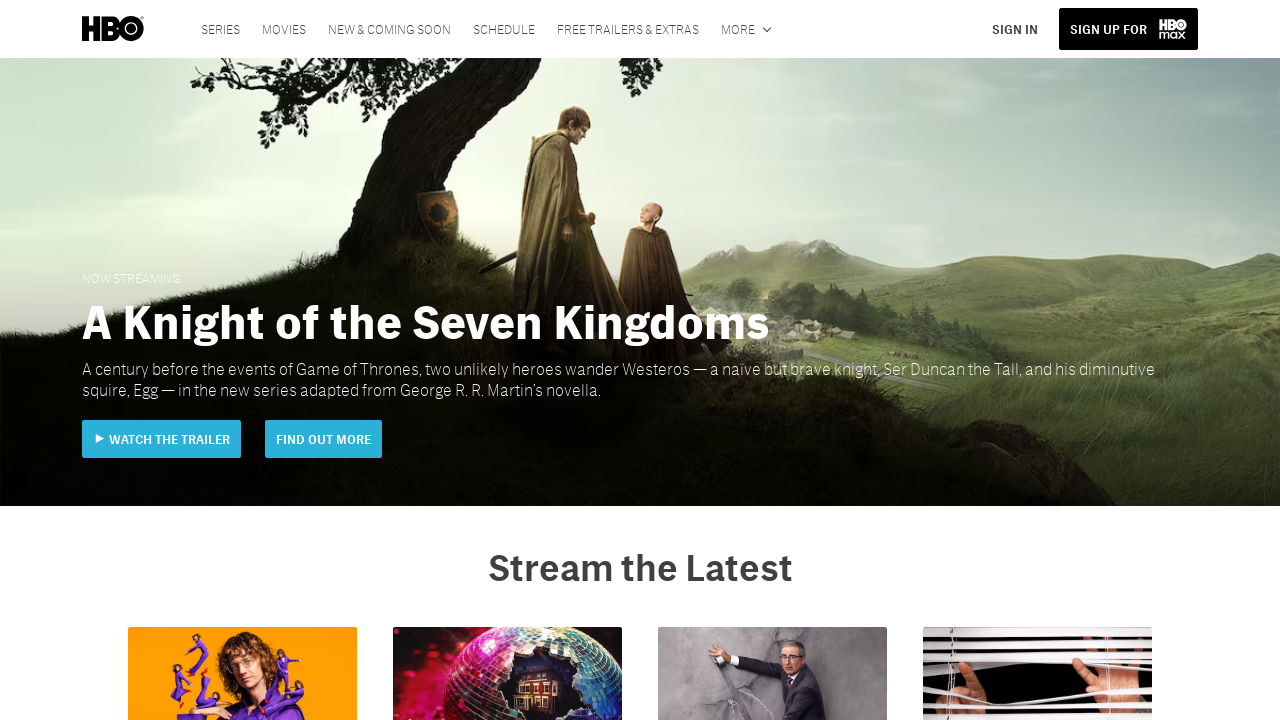

Navigated to HBO website
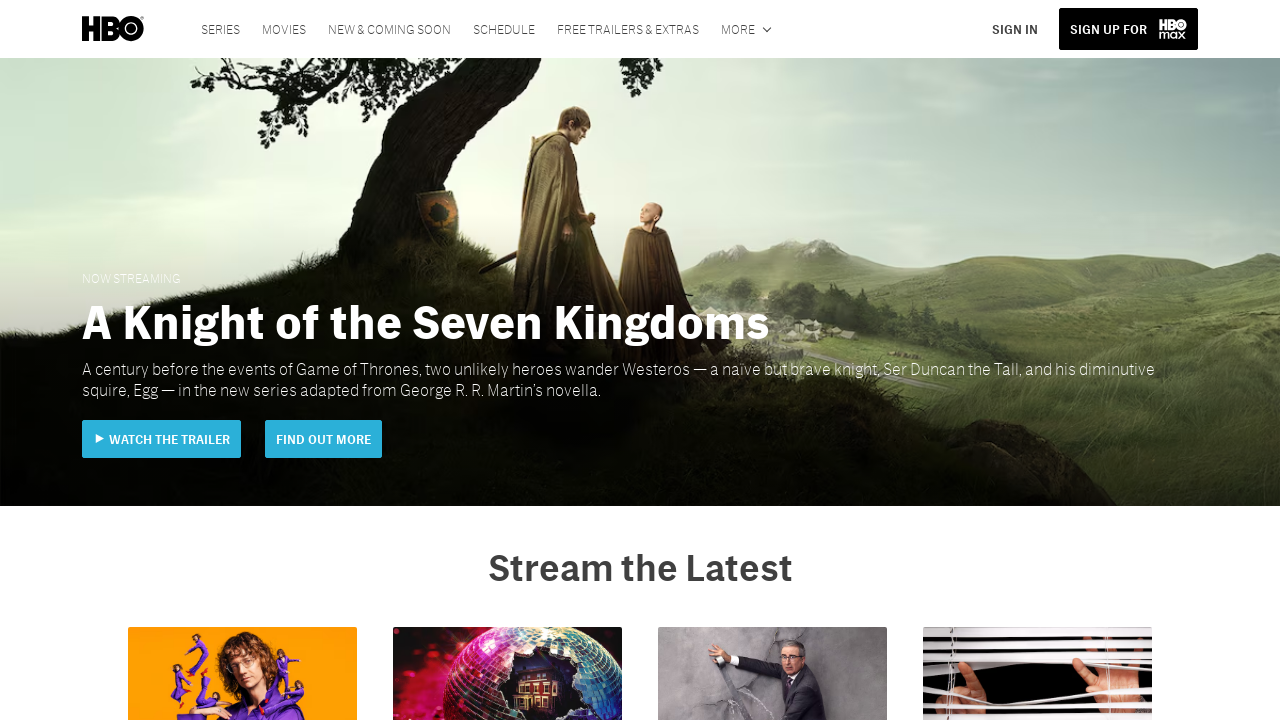

Clicked on MOVIES navigation link at (284, 29) on text=MOVIES
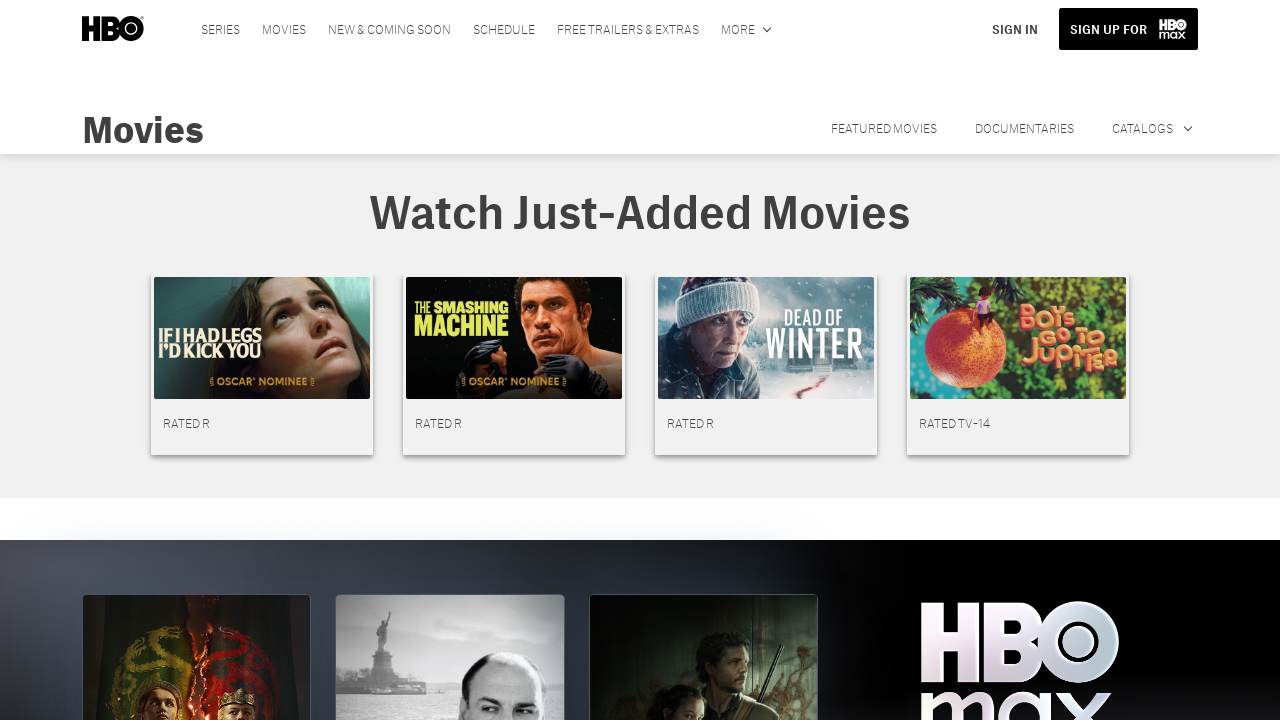

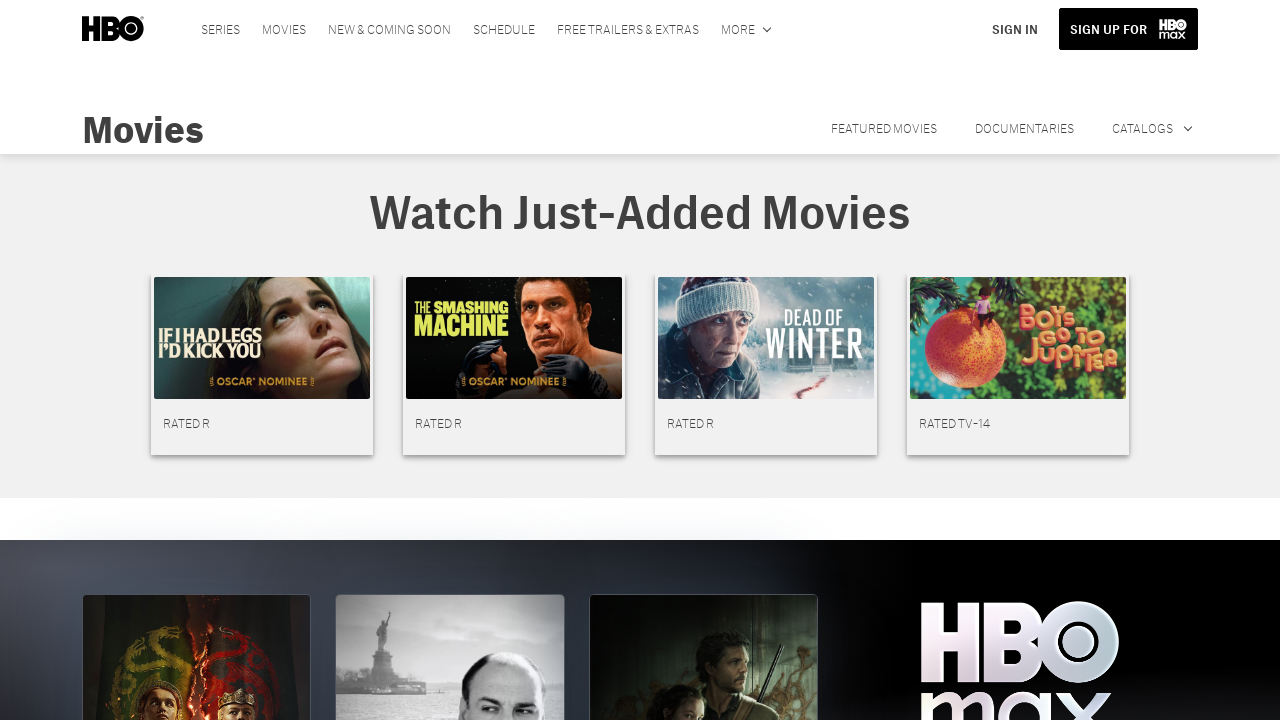